Tests search select field by clicking on the first input and typing search text using keyboard input.

Starting URL: https://magstrong07.github.io/admiral-react-test/#/search_select_field

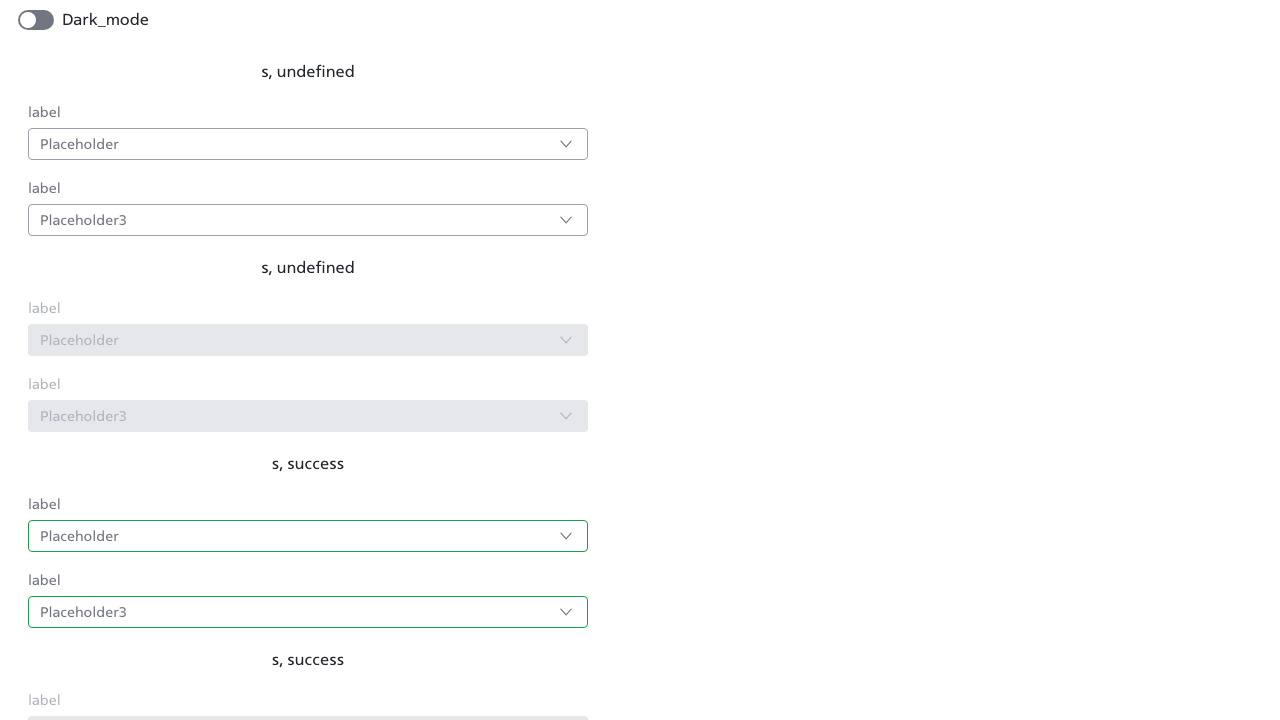

Clicked first input field in search select field at (84, 20) on input >> nth=0
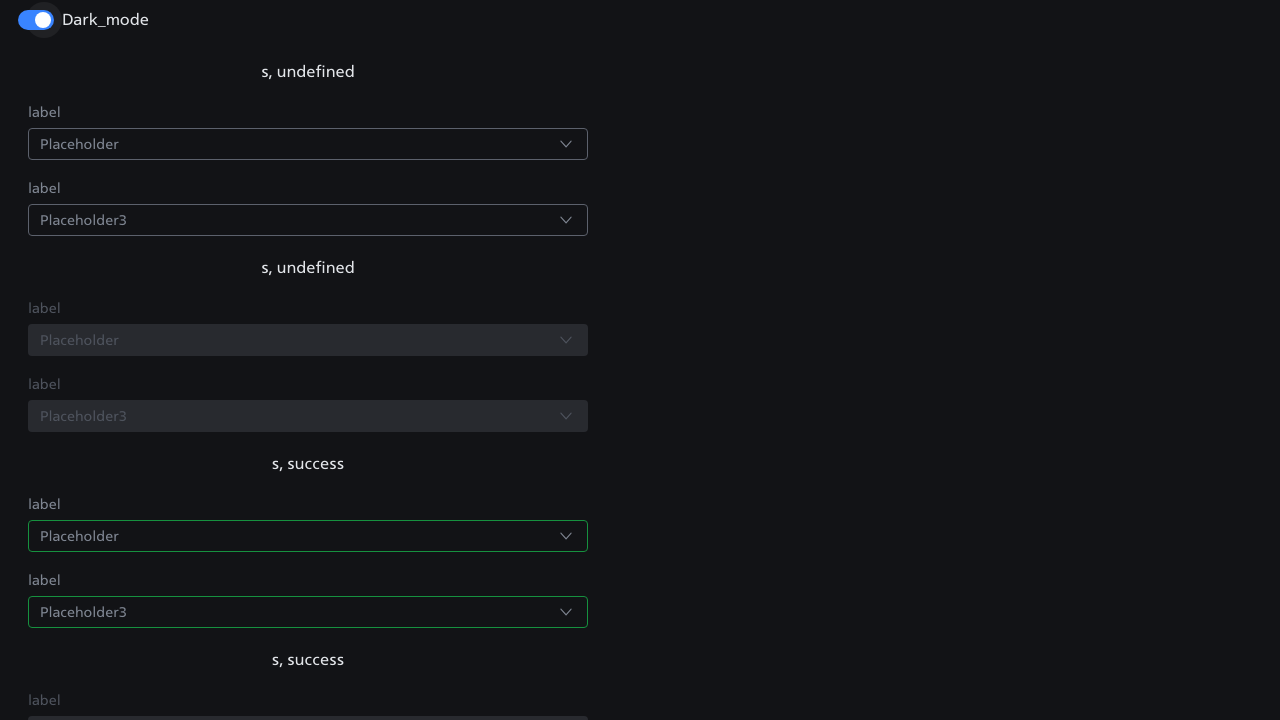

Typed 'teeext' into the search select field using keyboard input
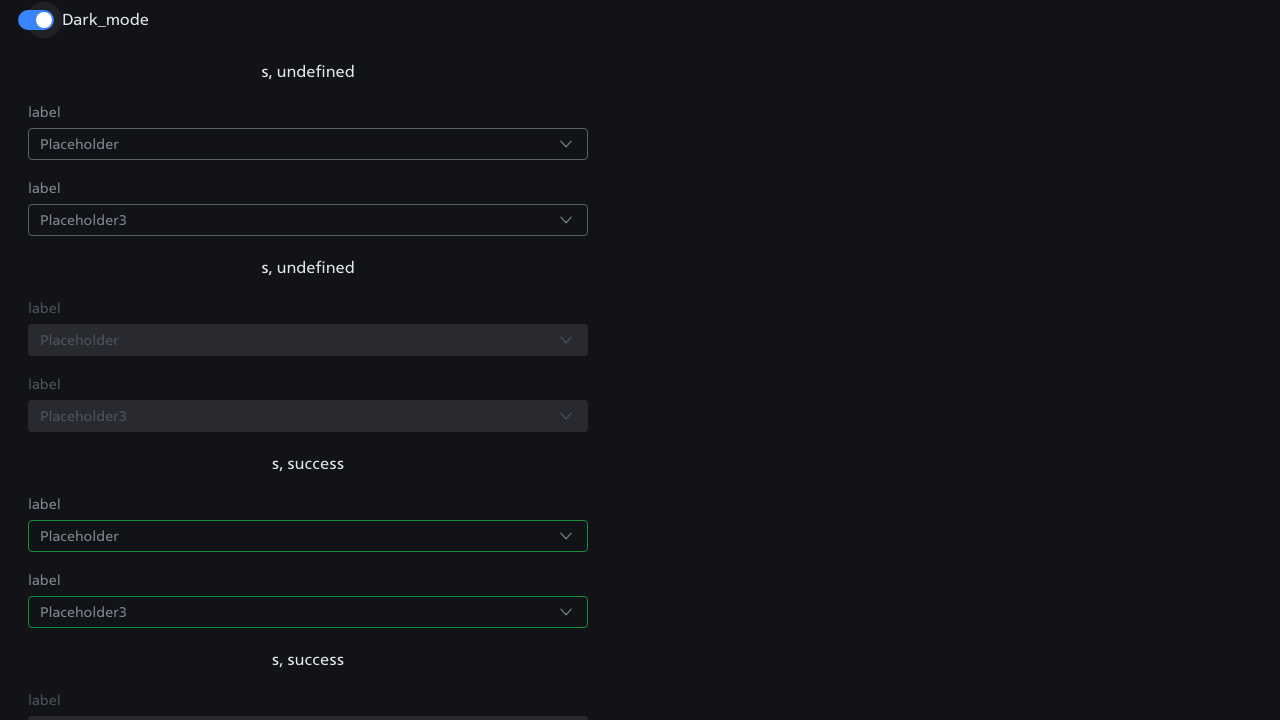

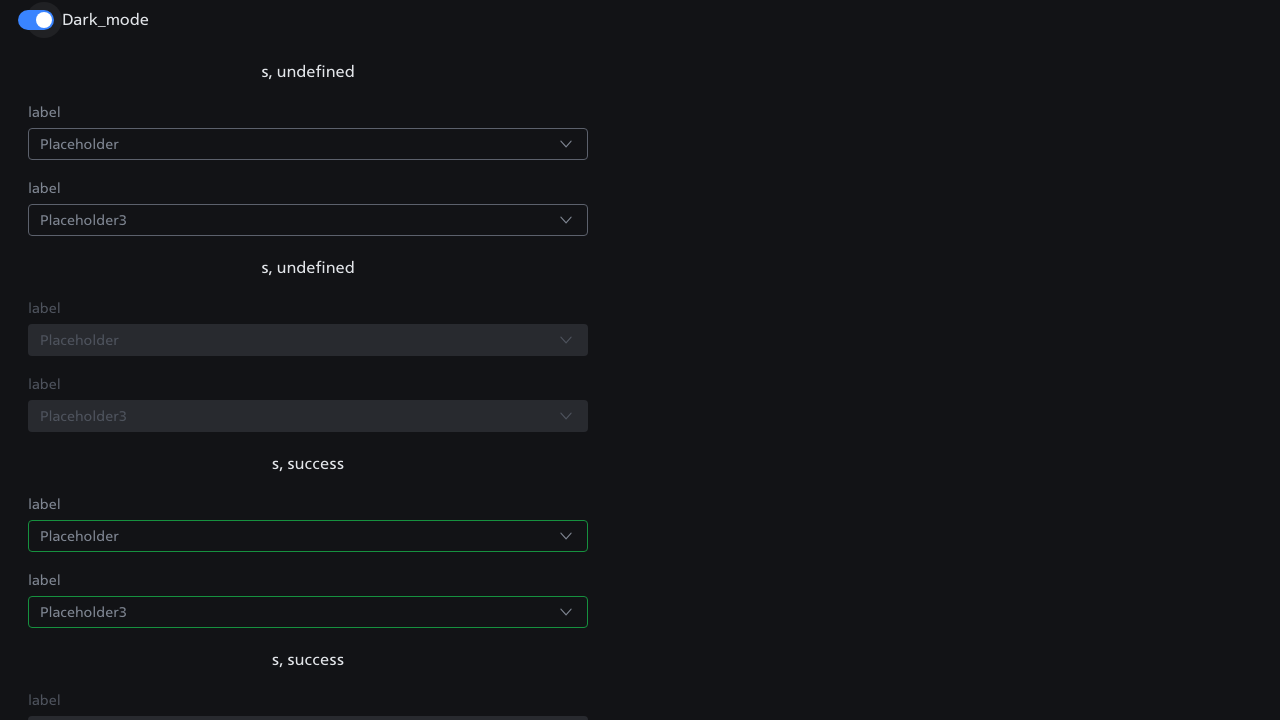